Navigates to IT Step Academy website and verifies the presence of a heading element containing text about IT specialties using XPath with contains method

Starting URL: https://itstep.dp.ua/ru

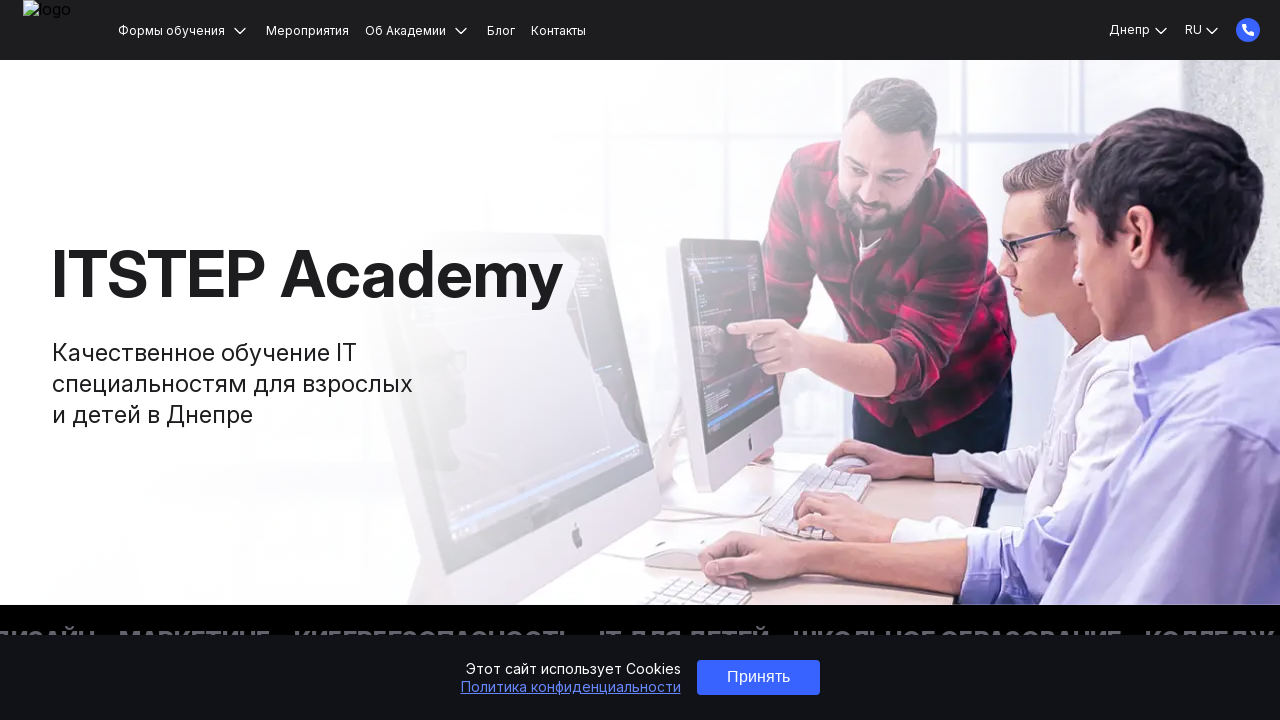

Waited for h2 element containing 'IT специальностям' to be present
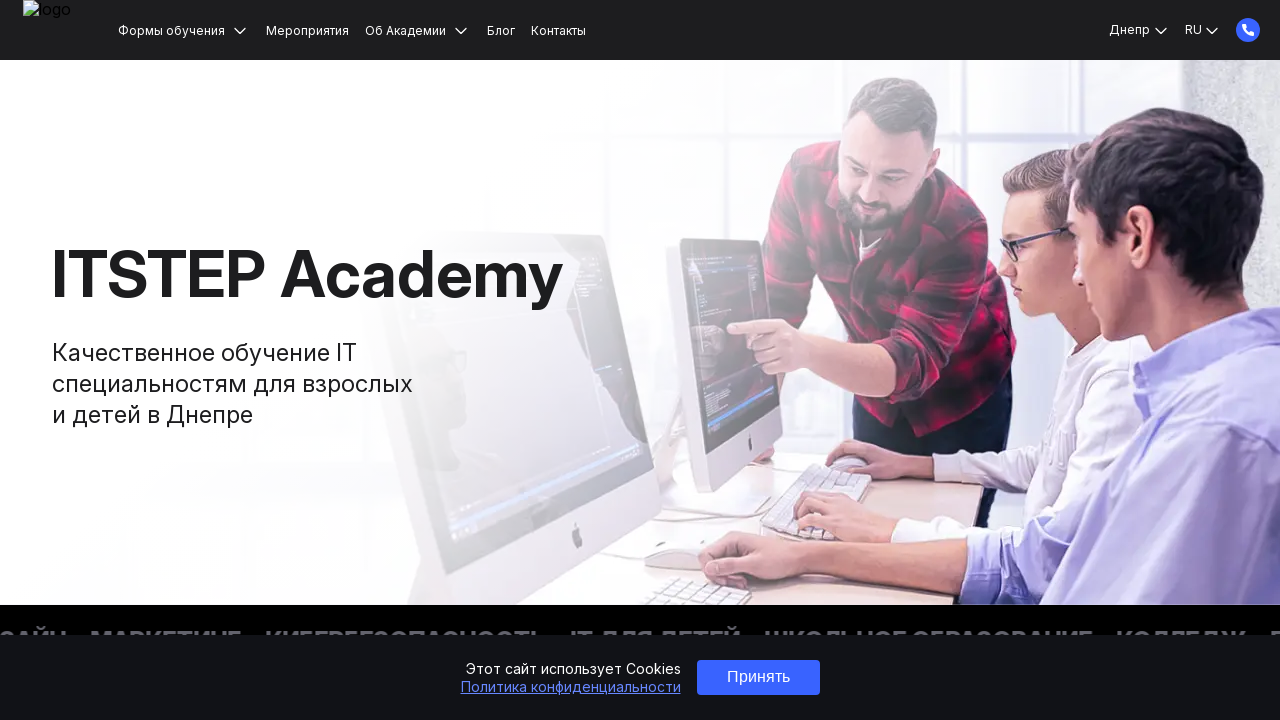

Located h2 element with XPath containing 'IT специальностям'
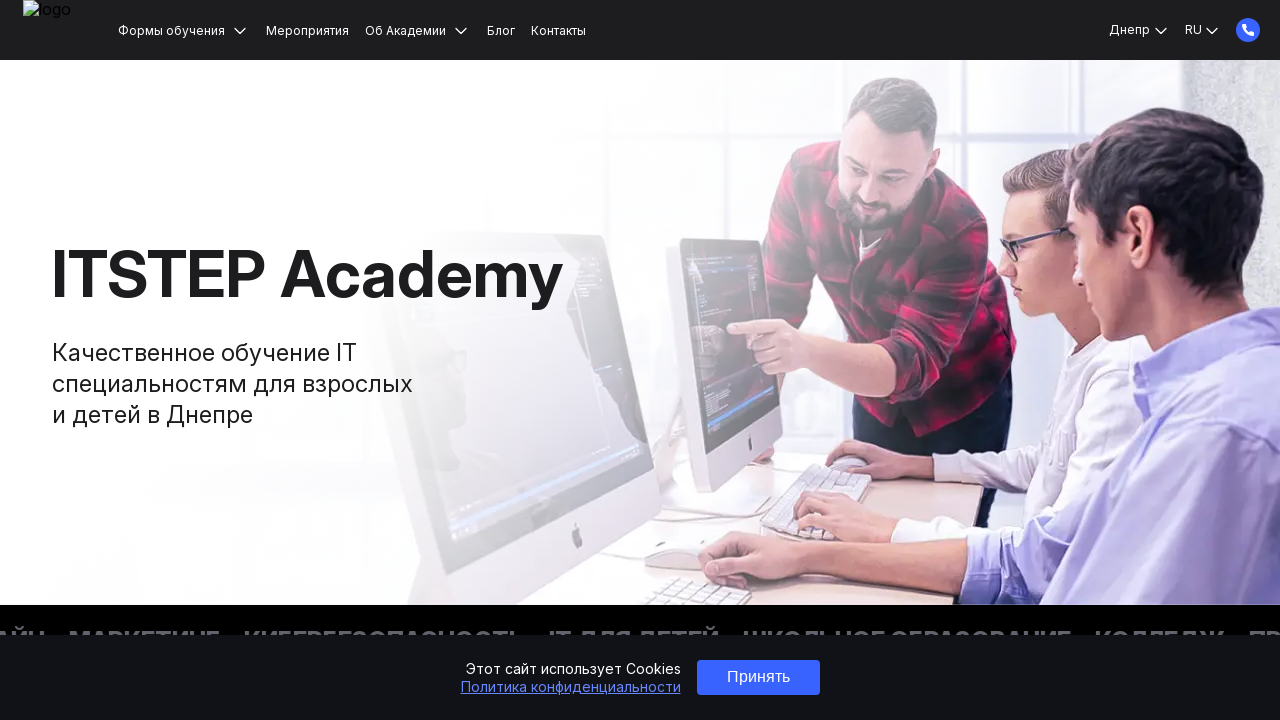

Retrieved text content from h2 element verifying presence of IT specialties heading
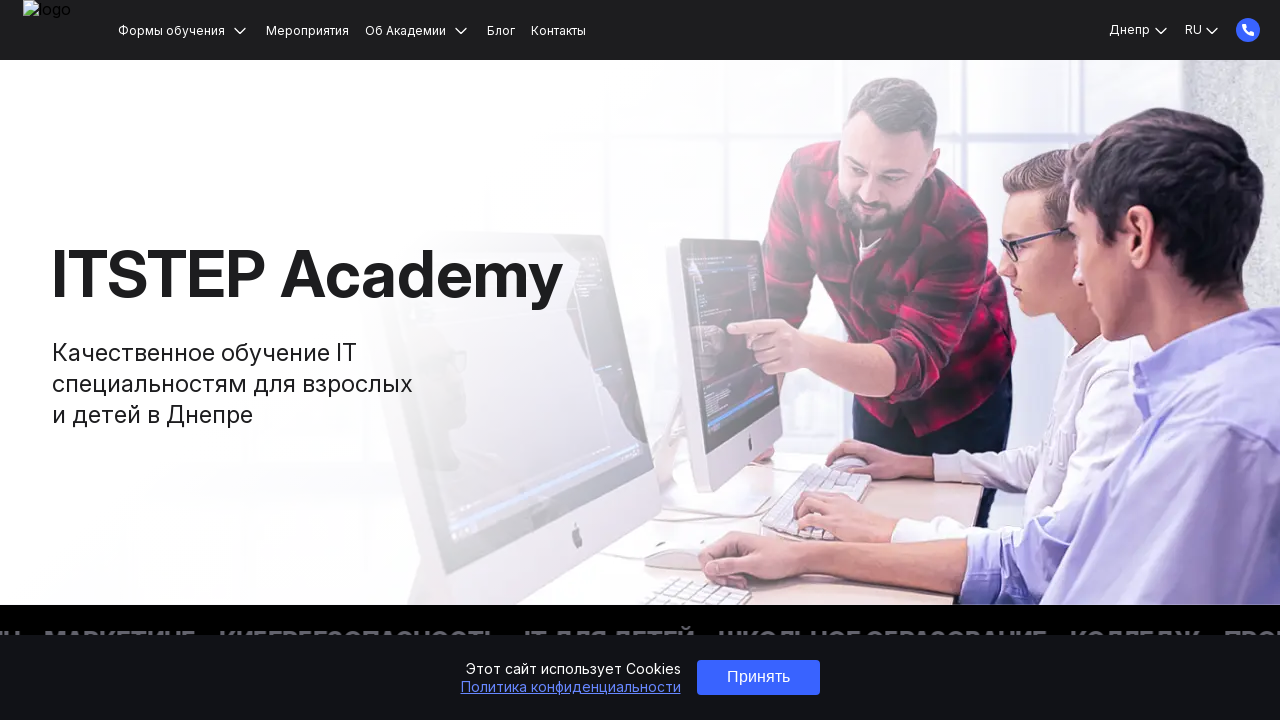

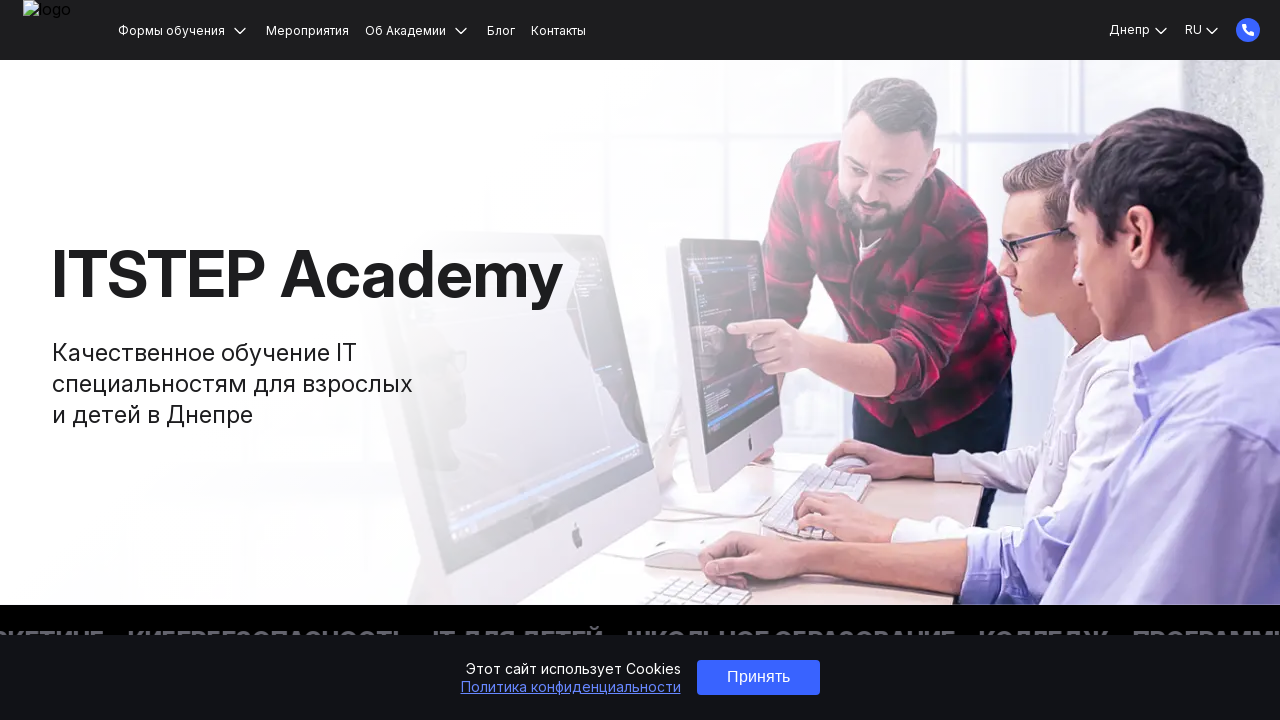